Navigates to a Swiss fund data page, clicks on the country filter link, selects Switzerland as a filter option, and verifies that fund information loads correctly on the page.

Starting URL: https://www.swissfunddata.ch/sfdpub/de/funds/show/76071

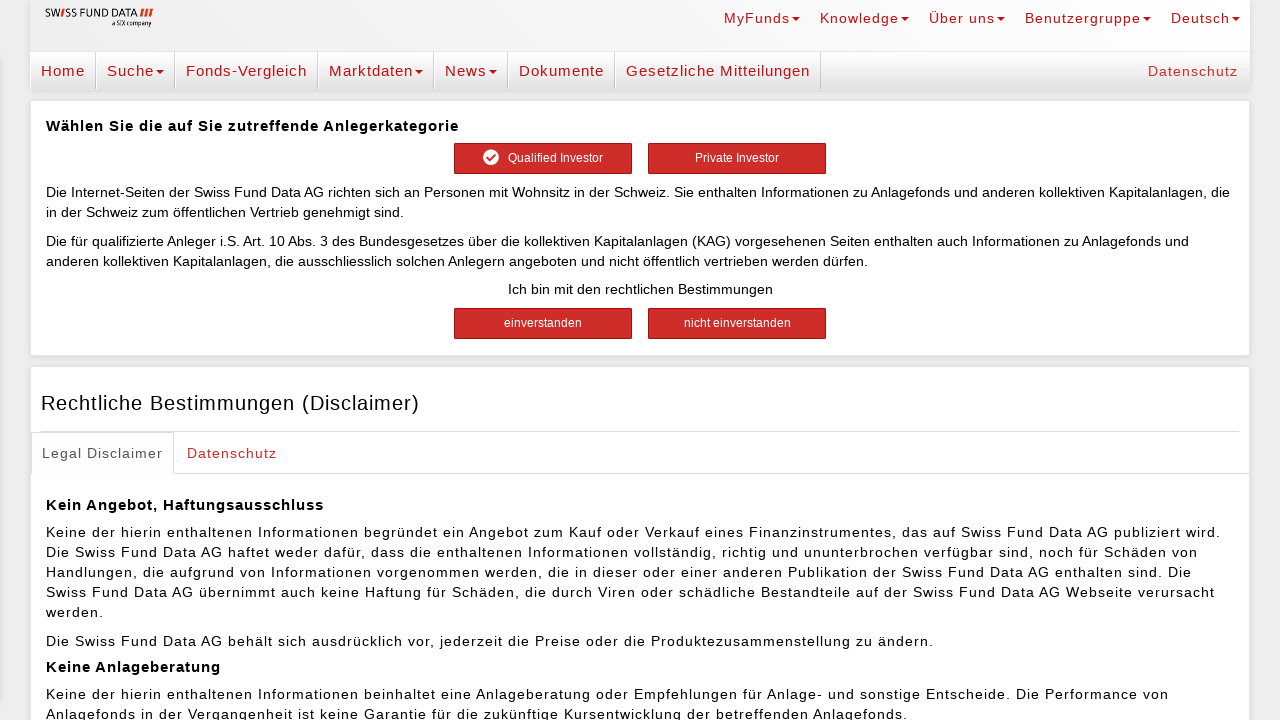

Navigated to Swiss fund data page
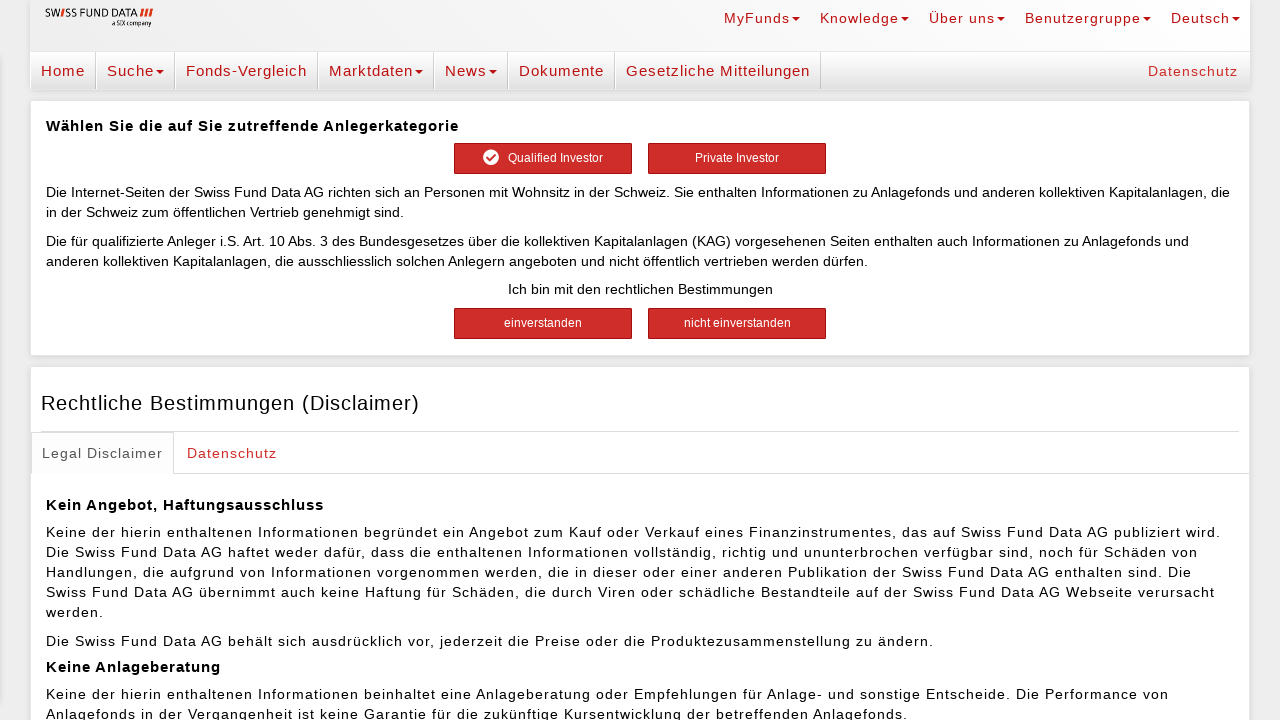

Clicked on country/region filter link at (543, 158) on xpath=//*[@id="inner"]/div/div[1]/div/p[1]/a[1]
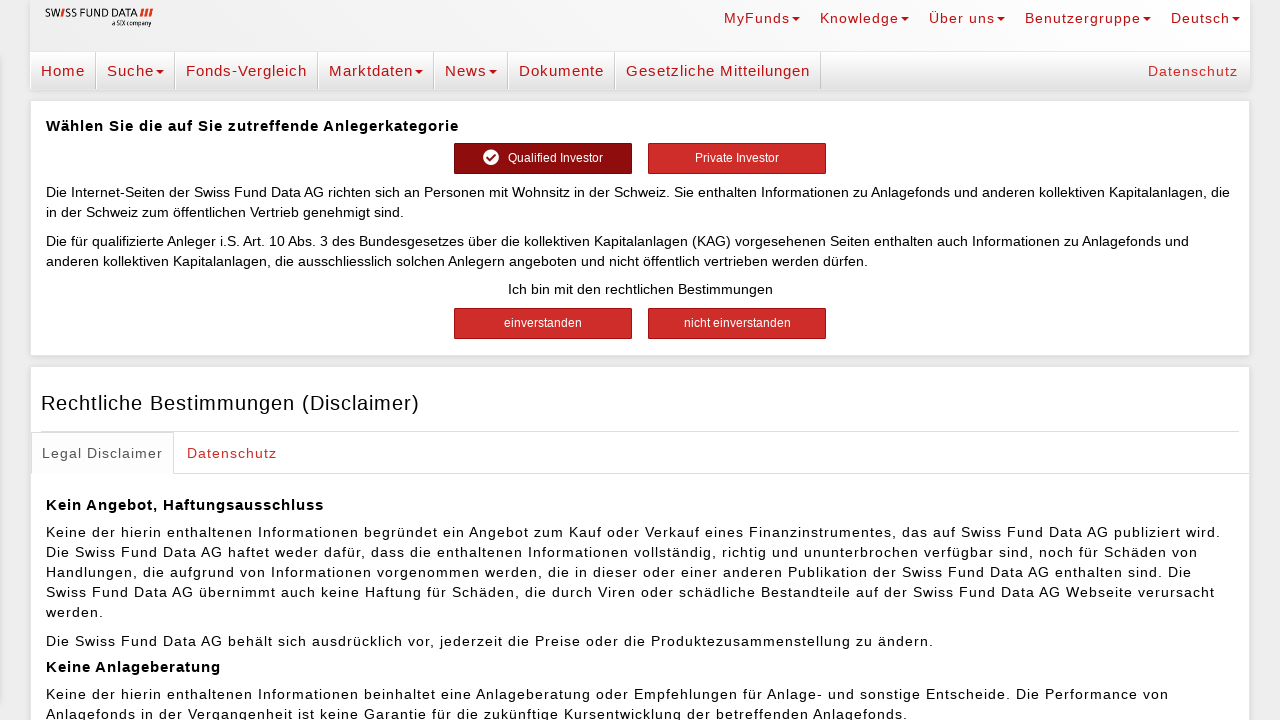

Selected Switzerland as filter option at (543, 323) on xpath=//*[@id="inner"]/div/div[1]/div/form/p/input[1]
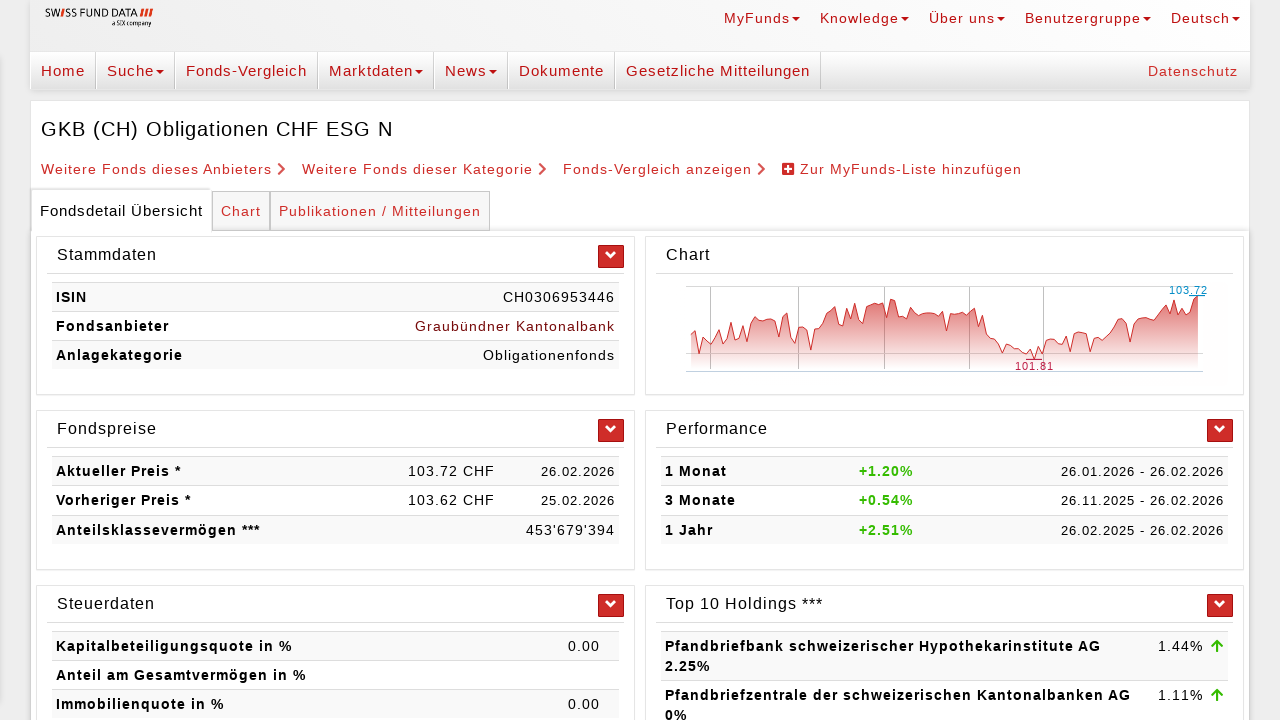

Fund data table loaded successfully with ISIN field present
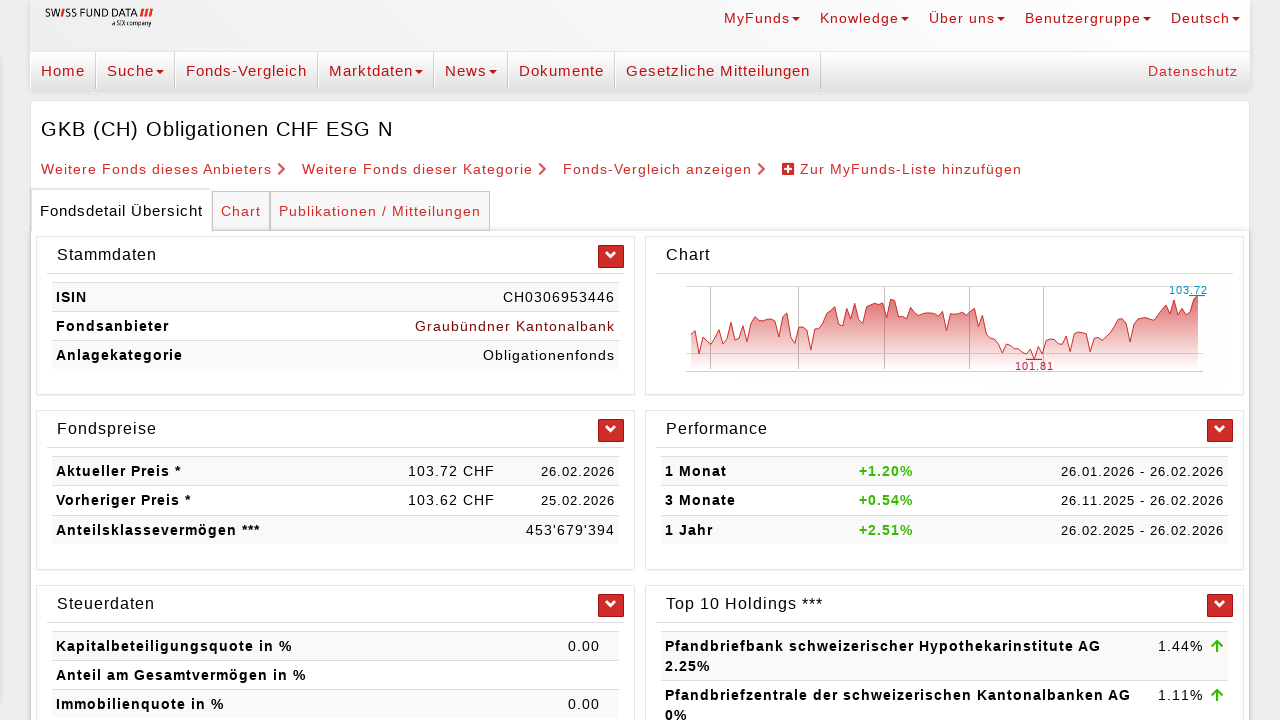

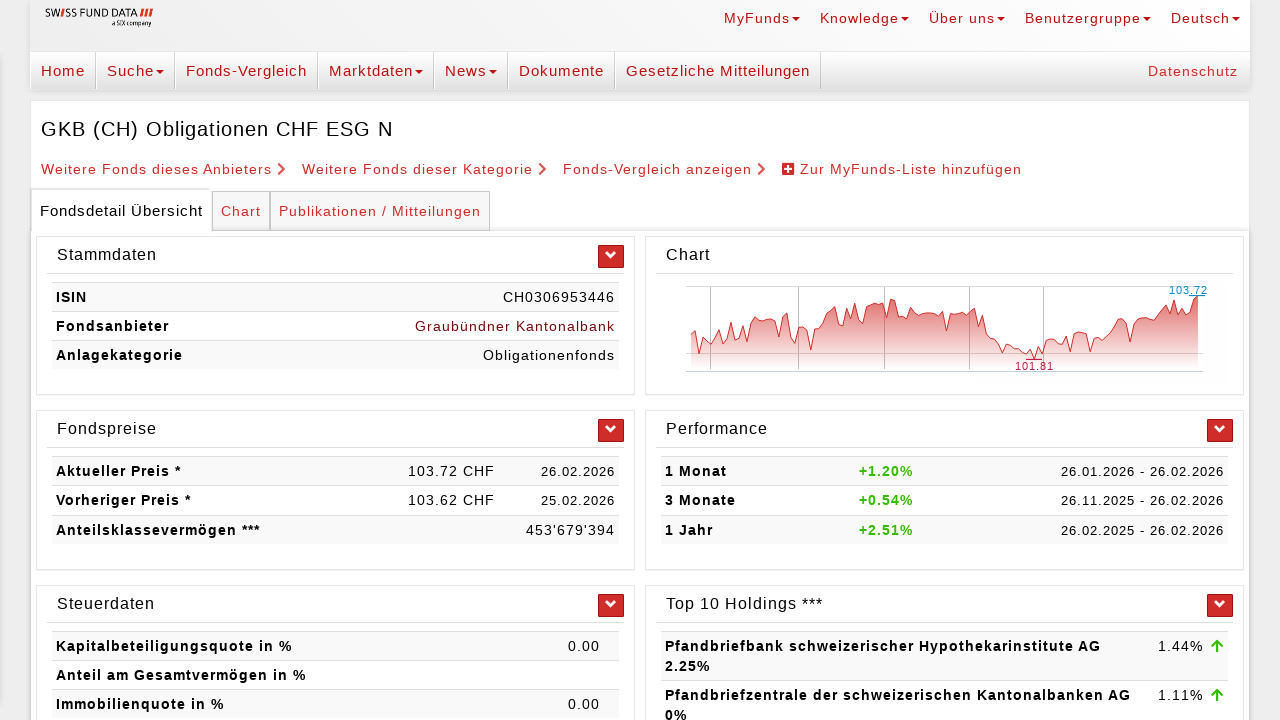